Navigates to an automation practice page and verifies that a specific table cell contains the expected text "Receptionist"

Starting URL: https://rahulshettyacademy.com/AutomationPractice/

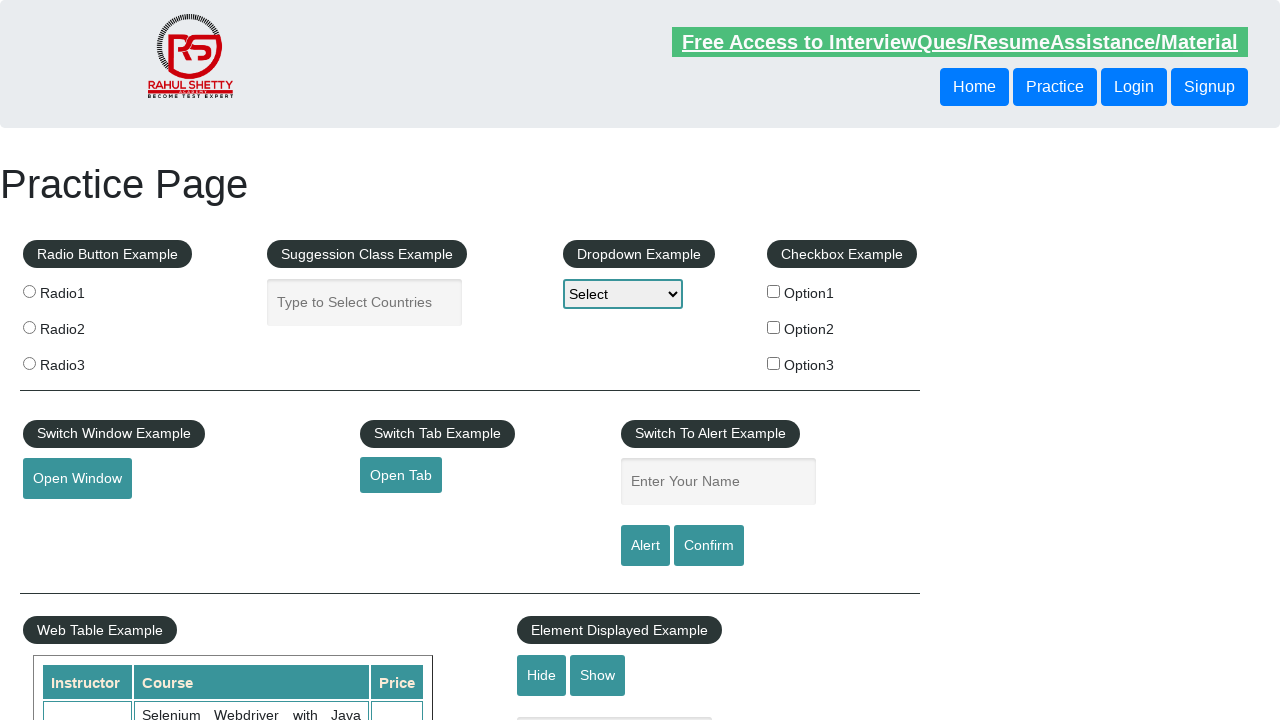

Navigated to automation practice page
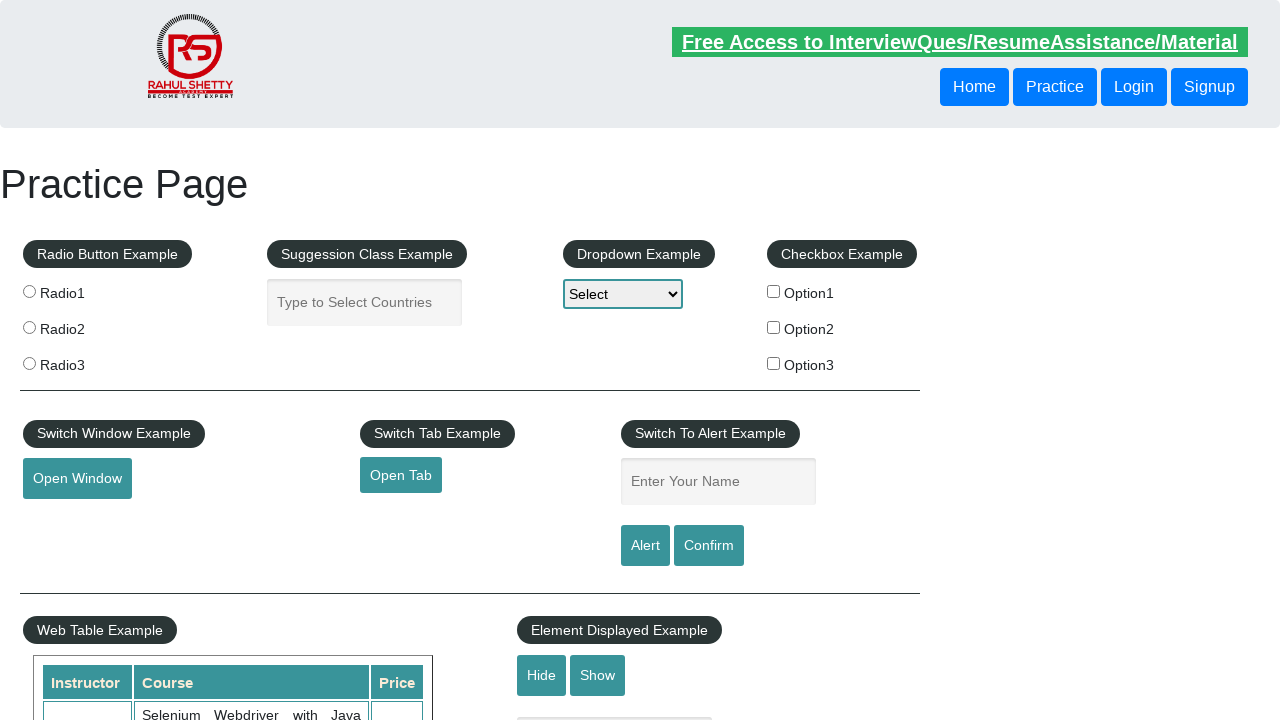

Retrieved table cell text content from row 4, column 2
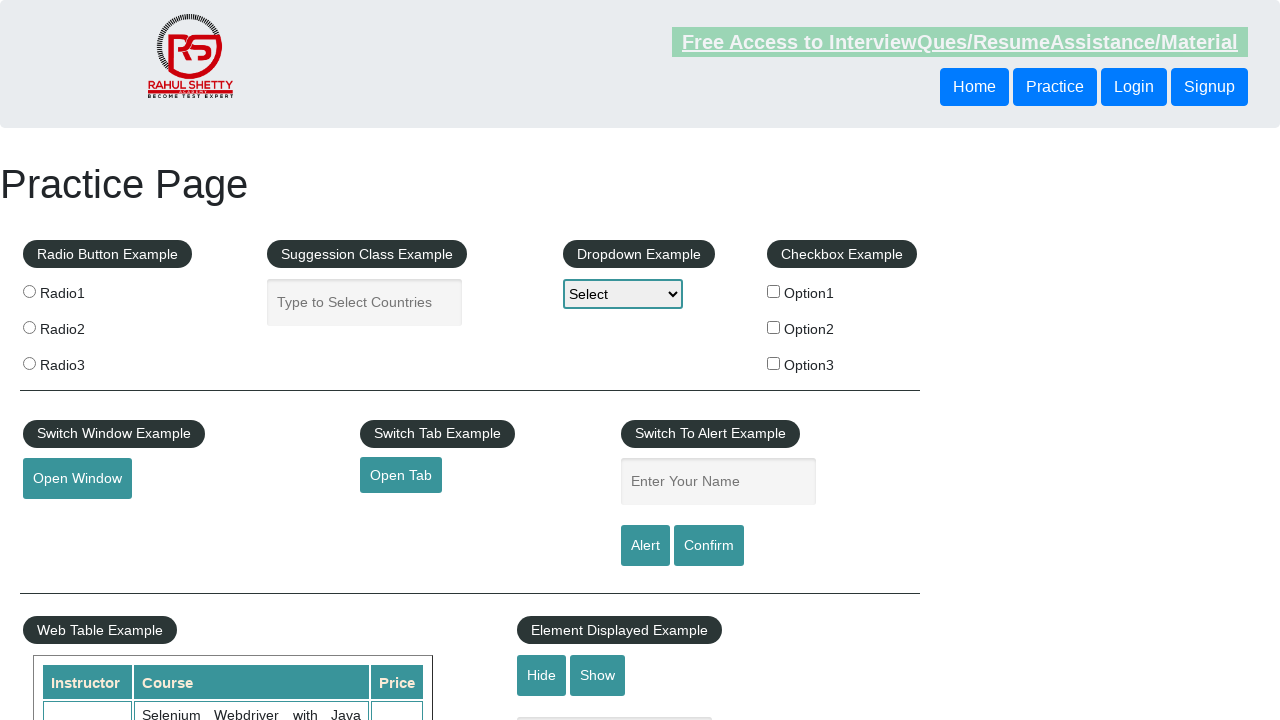

Verified that table cell contains expected text 'Receptionist'
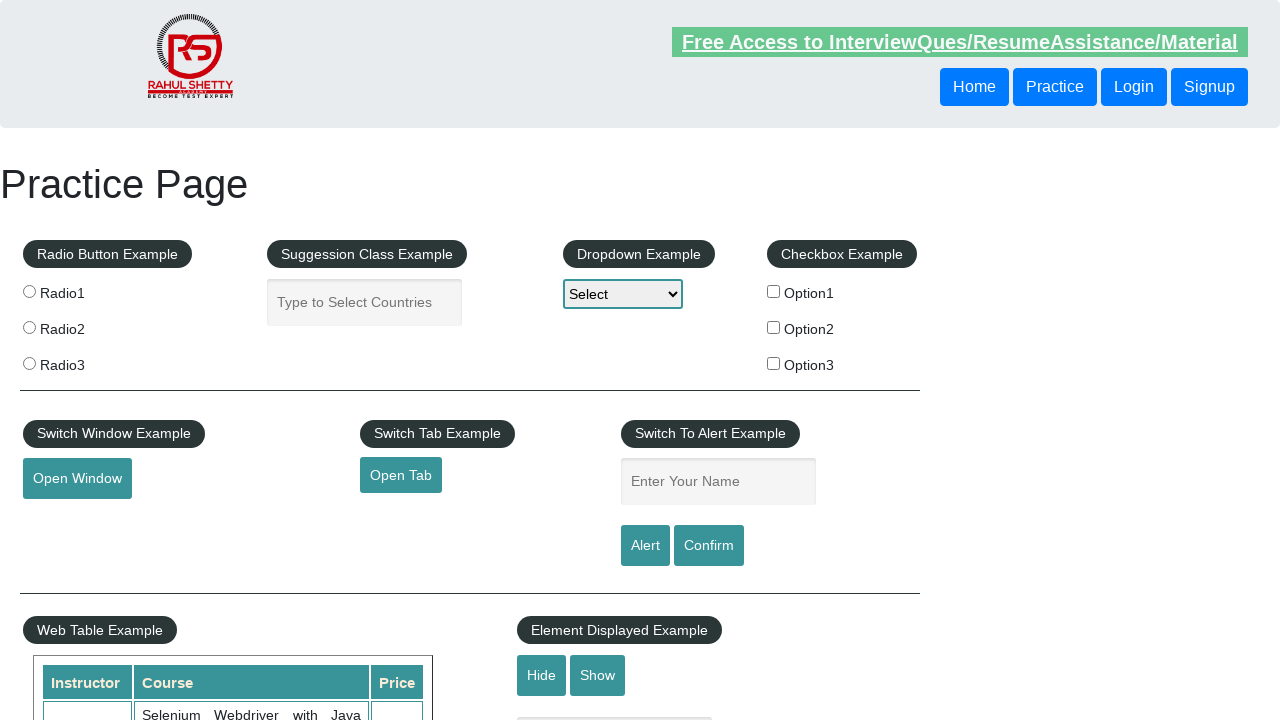

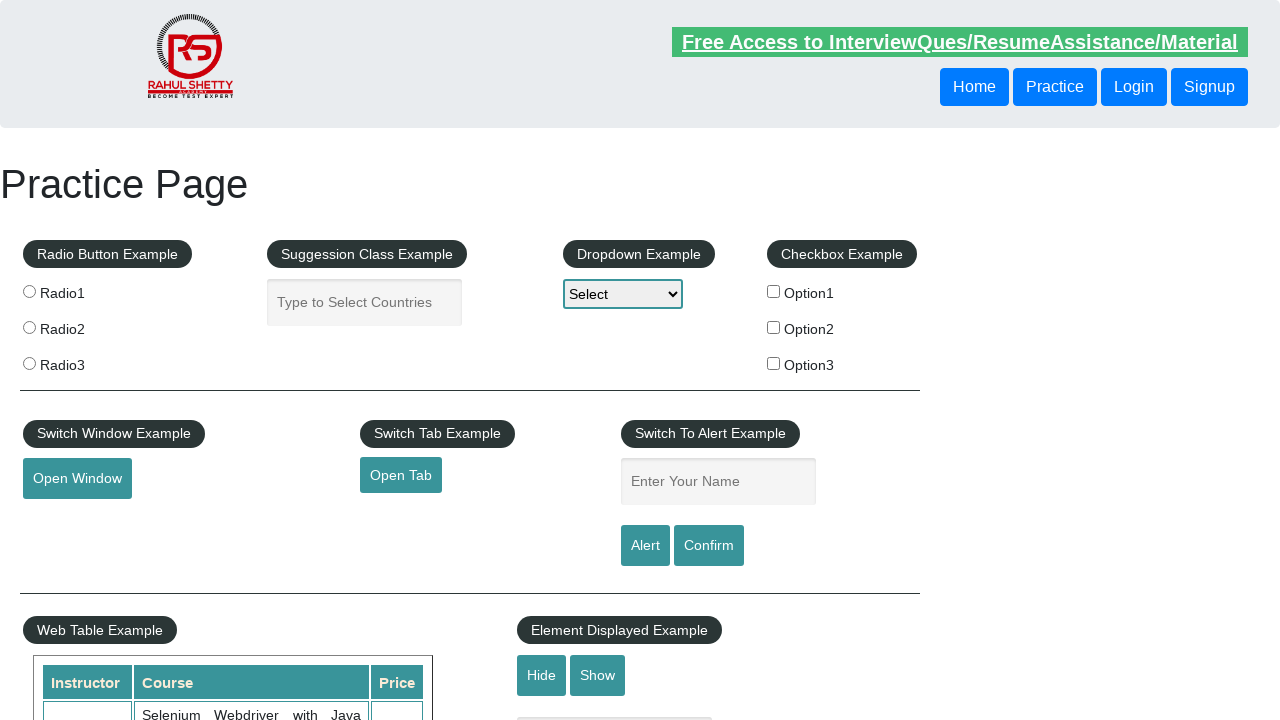